Tests passenger dropdown functionality by opening the passenger info dropdown, incrementing the adult passenger count, and closing the dropdown panel.

Starting URL: https://rahulshettyacademy.com/dropdownsPractise/

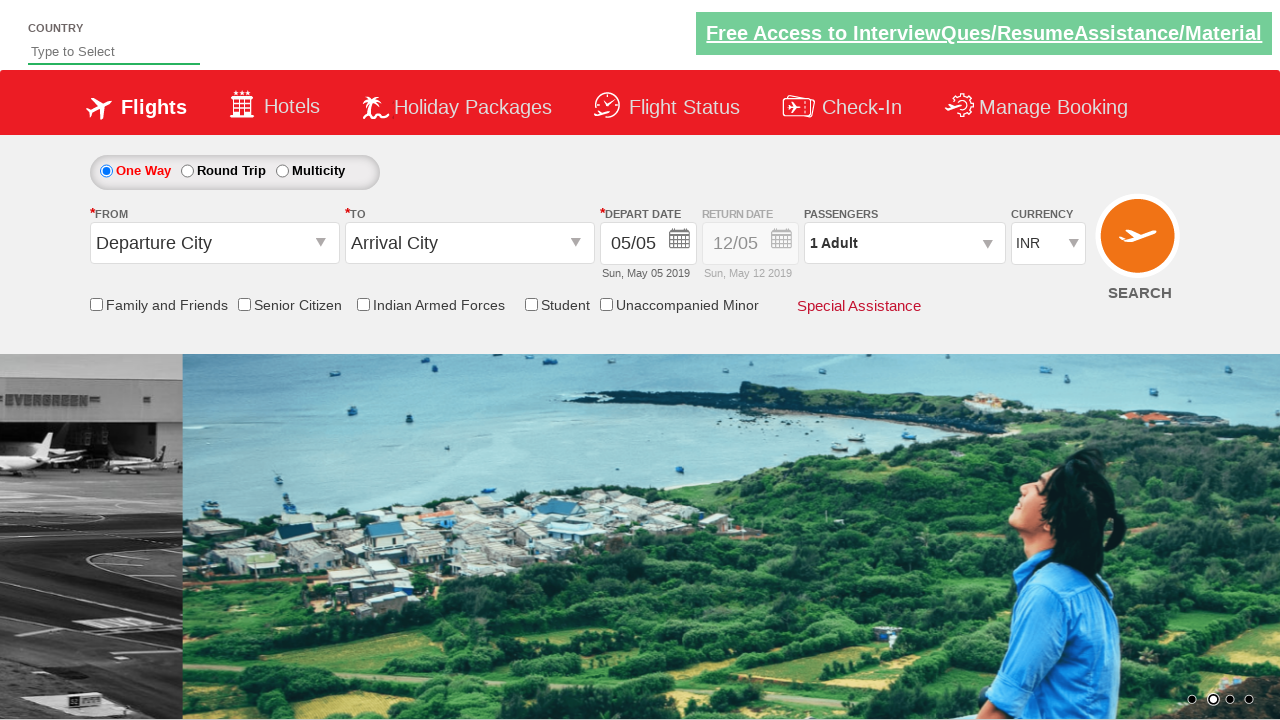

Clicked on passenger info dropdown to open it at (904, 243) on #divpaxinfo
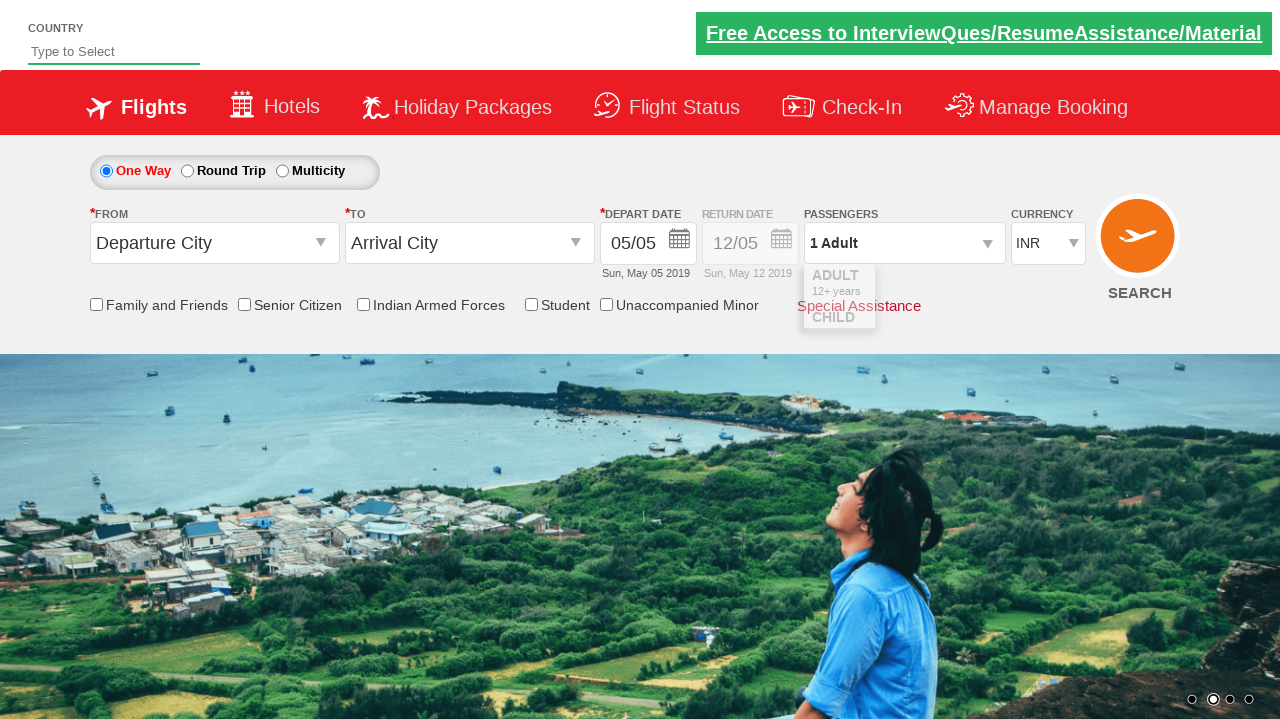

Waited for increment adult button to be visible
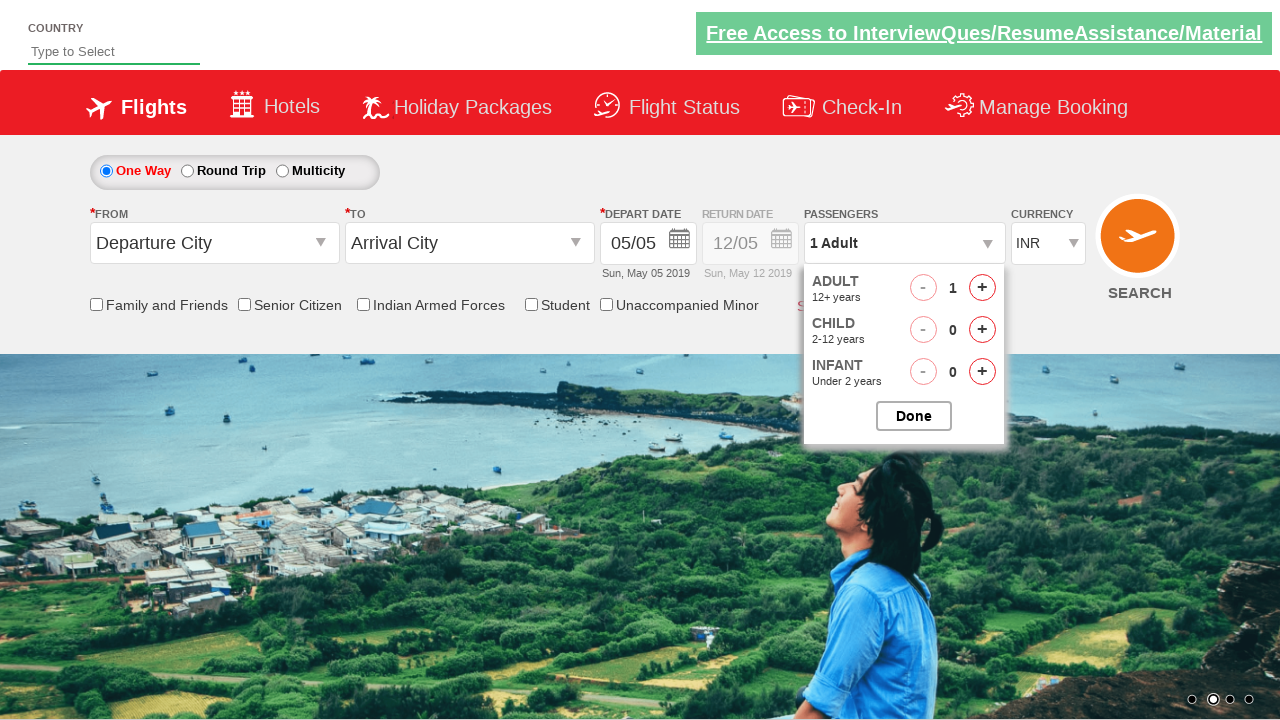

Clicked to increment adult passenger count at (982, 288) on #hrefIncAdt
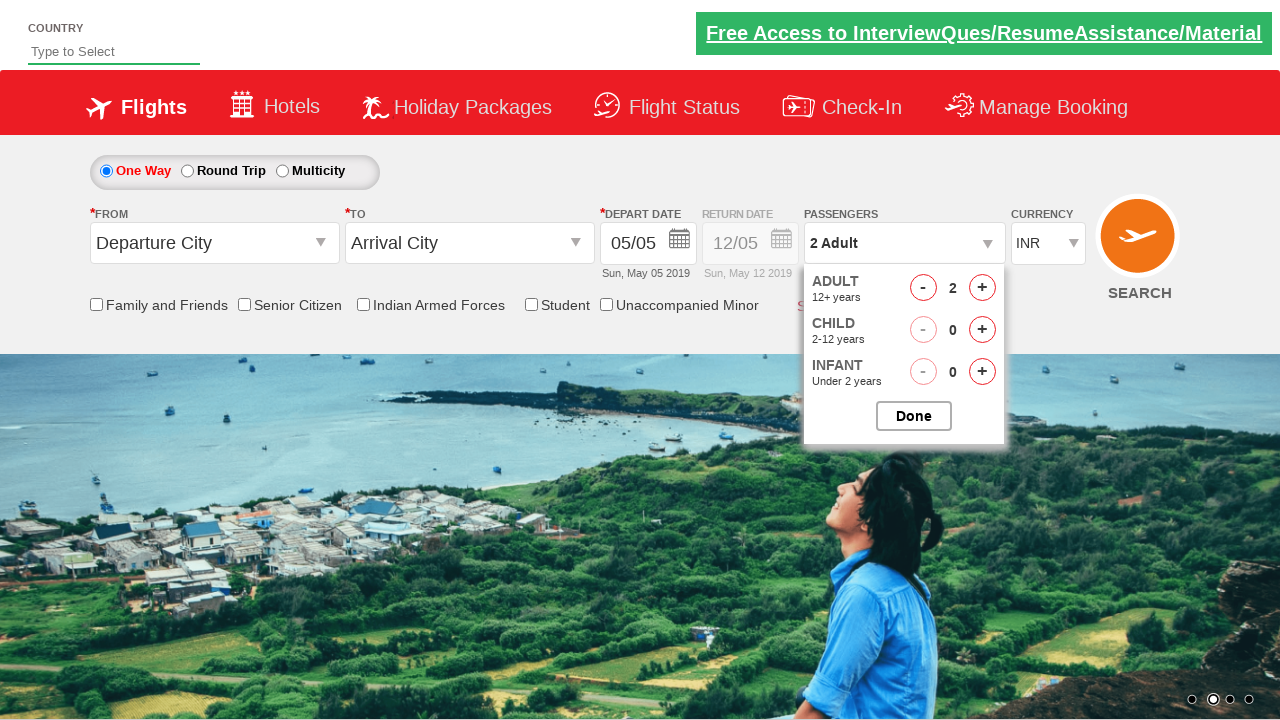

Waited for UI to update after incrementing adult count
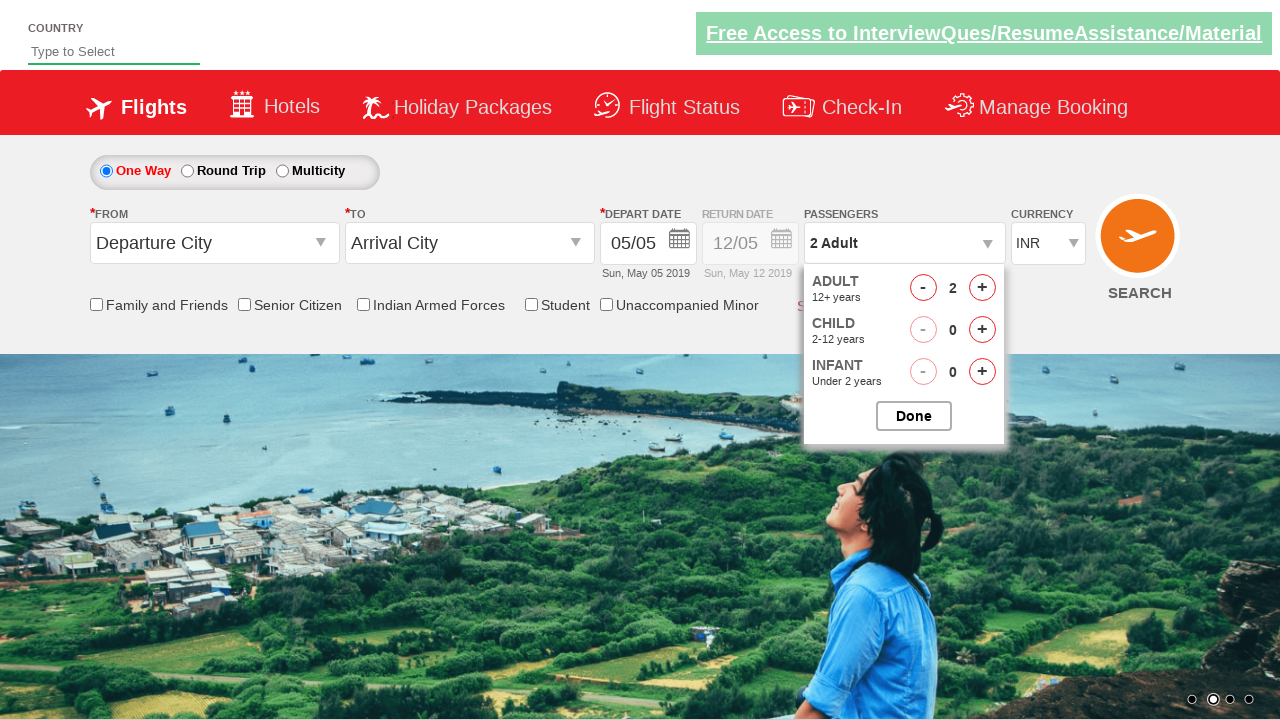

Clicked to close the passenger options dropdown at (914, 416) on #btnclosepaxoption
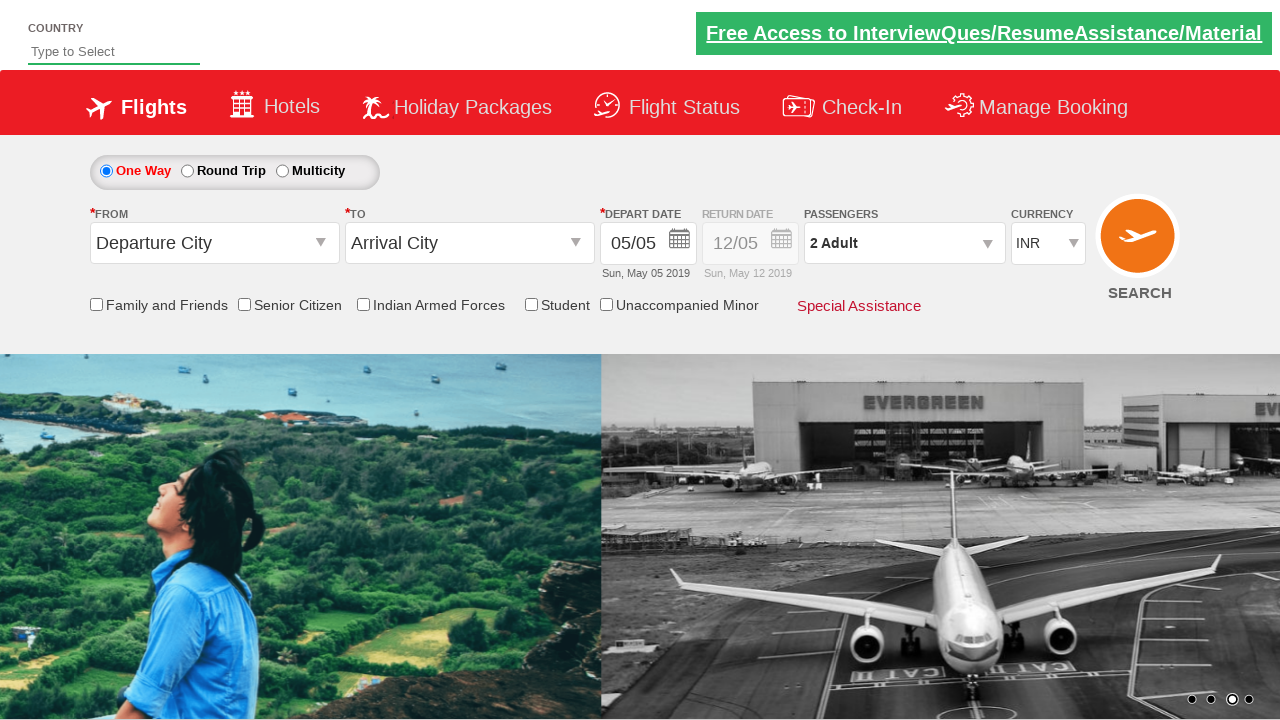

Verified that passenger dropdown closed and text updated
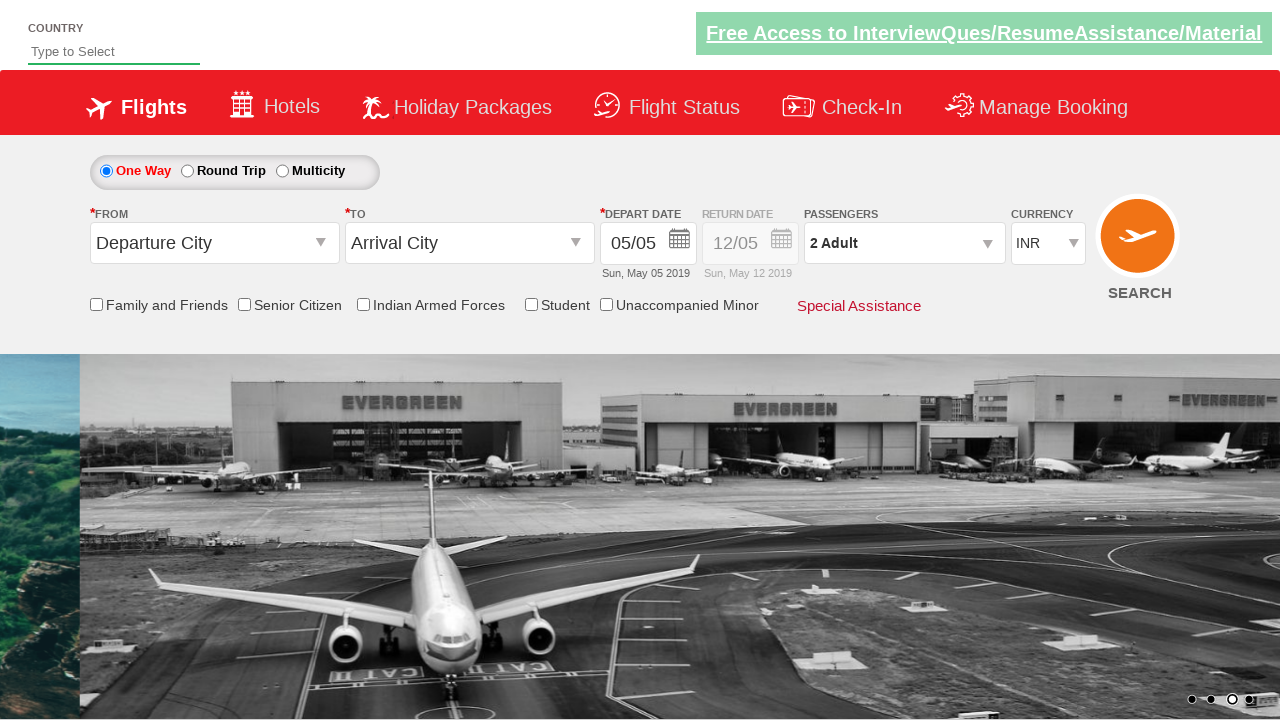

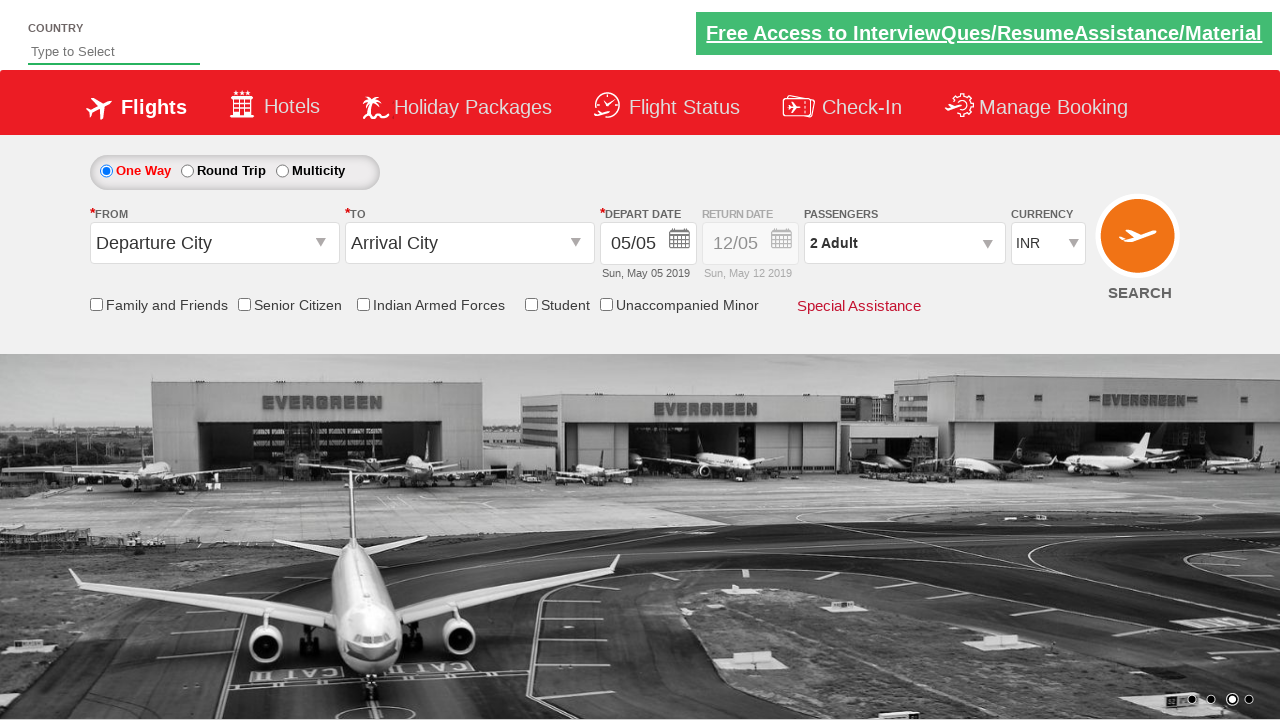